Tests the text input functionality on UI Testing Playground by entering text into an input field and clicking a button that updates its label with the entered text

Starting URL: http://uitestingplayground.com/textinput

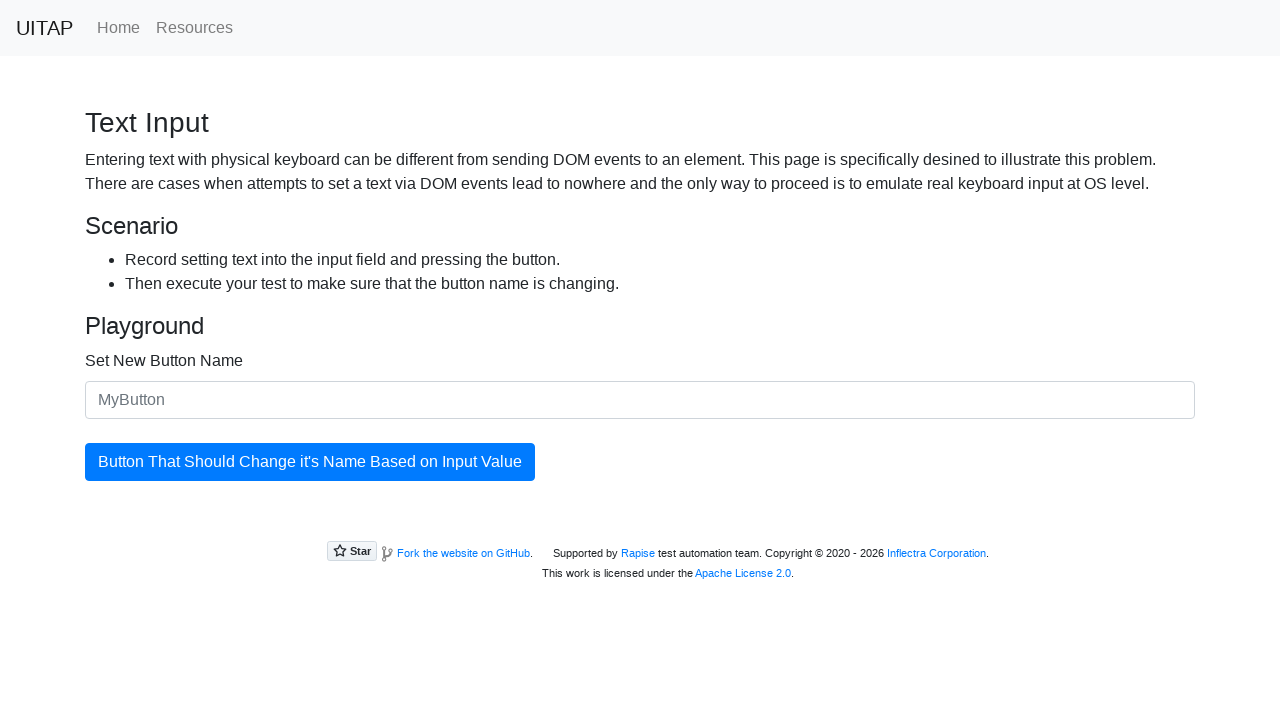

Filled text input field with 'SkyPro' on #newButtonName
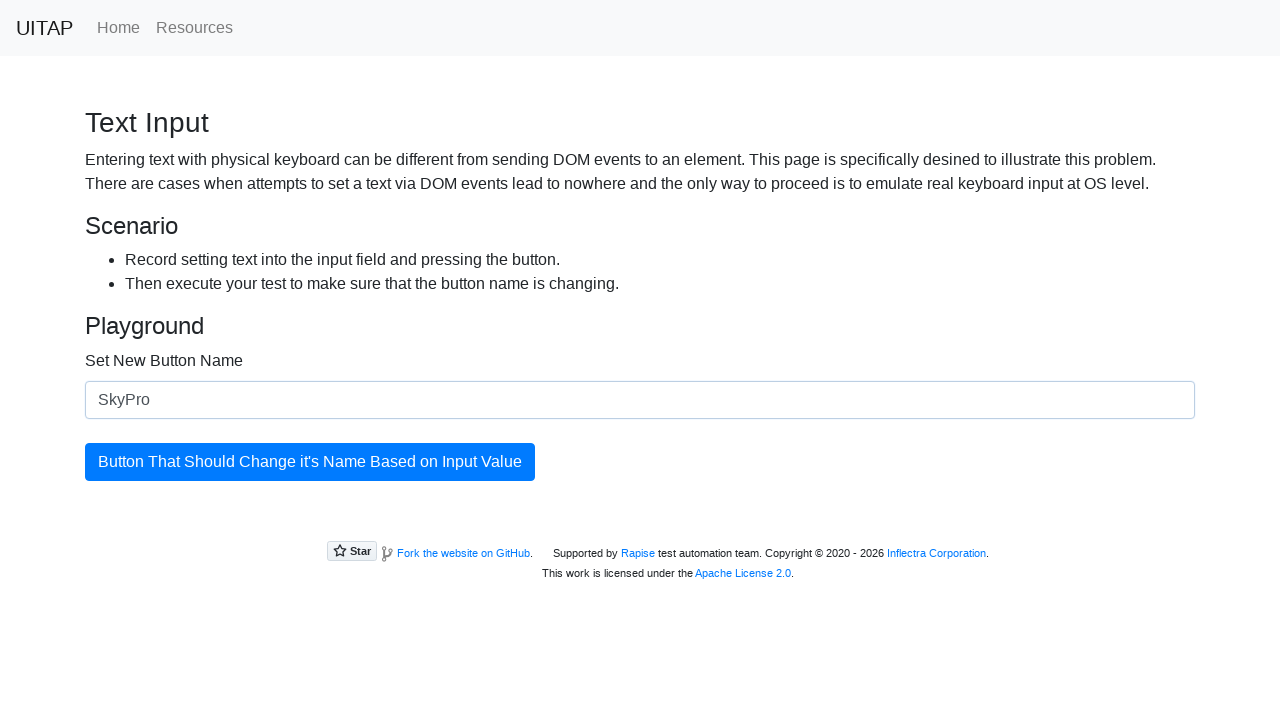

Clicked the button to update its label at (310, 462) on #updatingButton
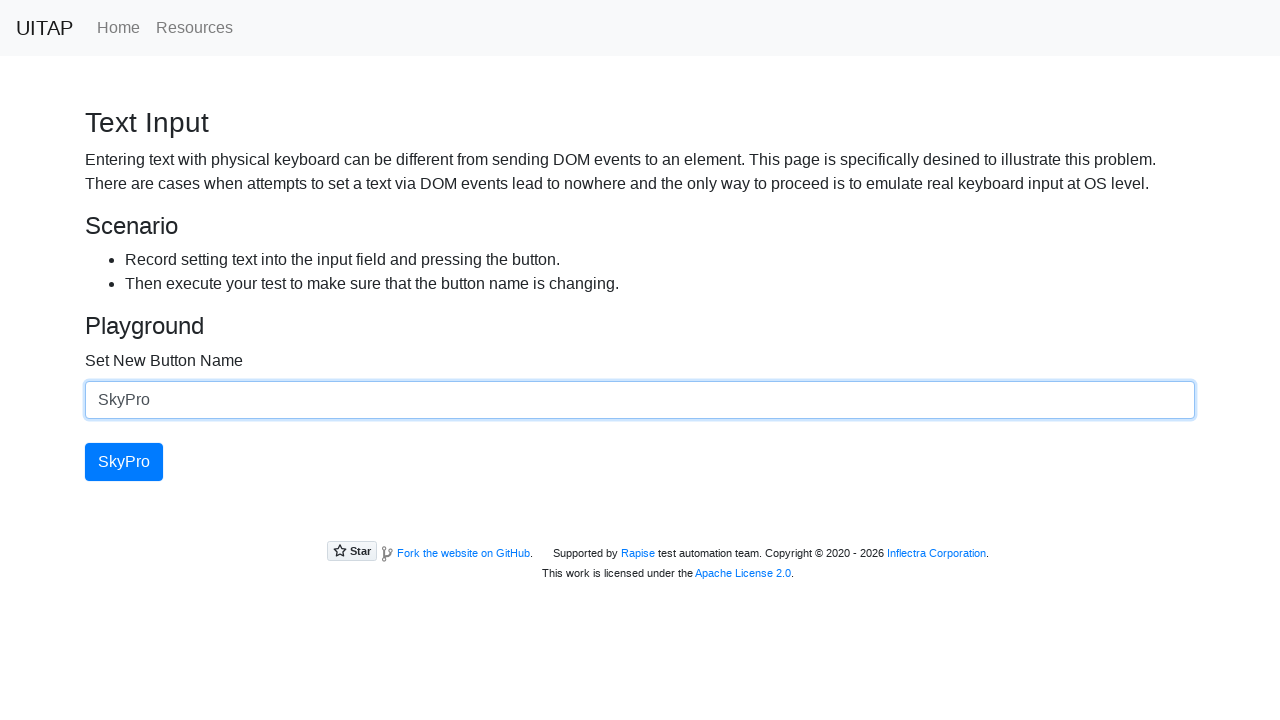

Verified button text has been updated to 'SkyPro'
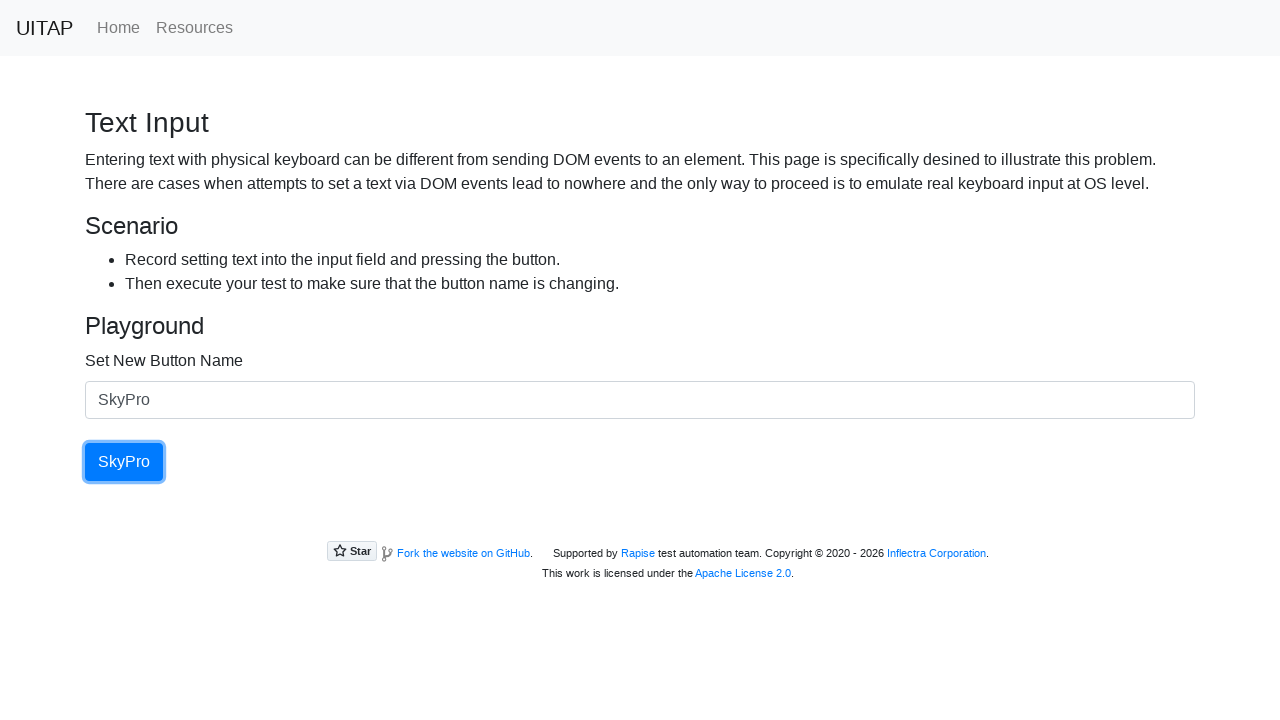

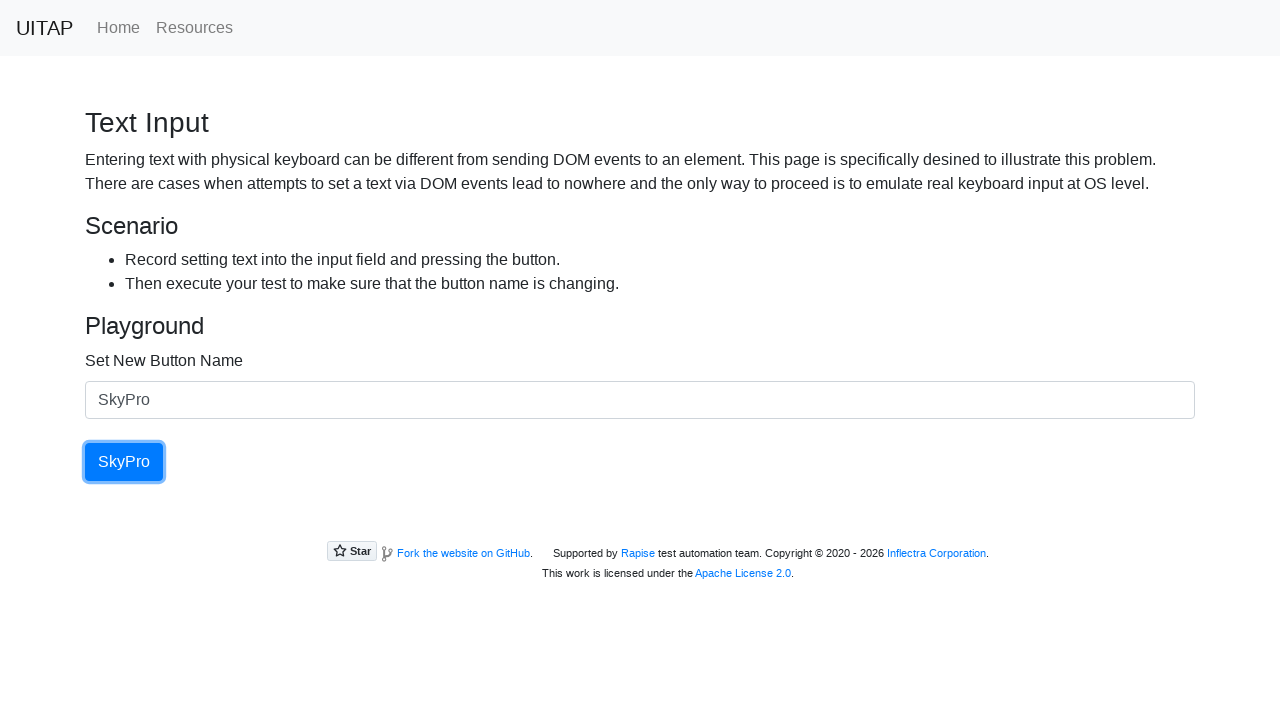